Tests marking all todo items as completed using the toggle-all checkbox.

Starting URL: https://demo.playwright.dev/todomvc

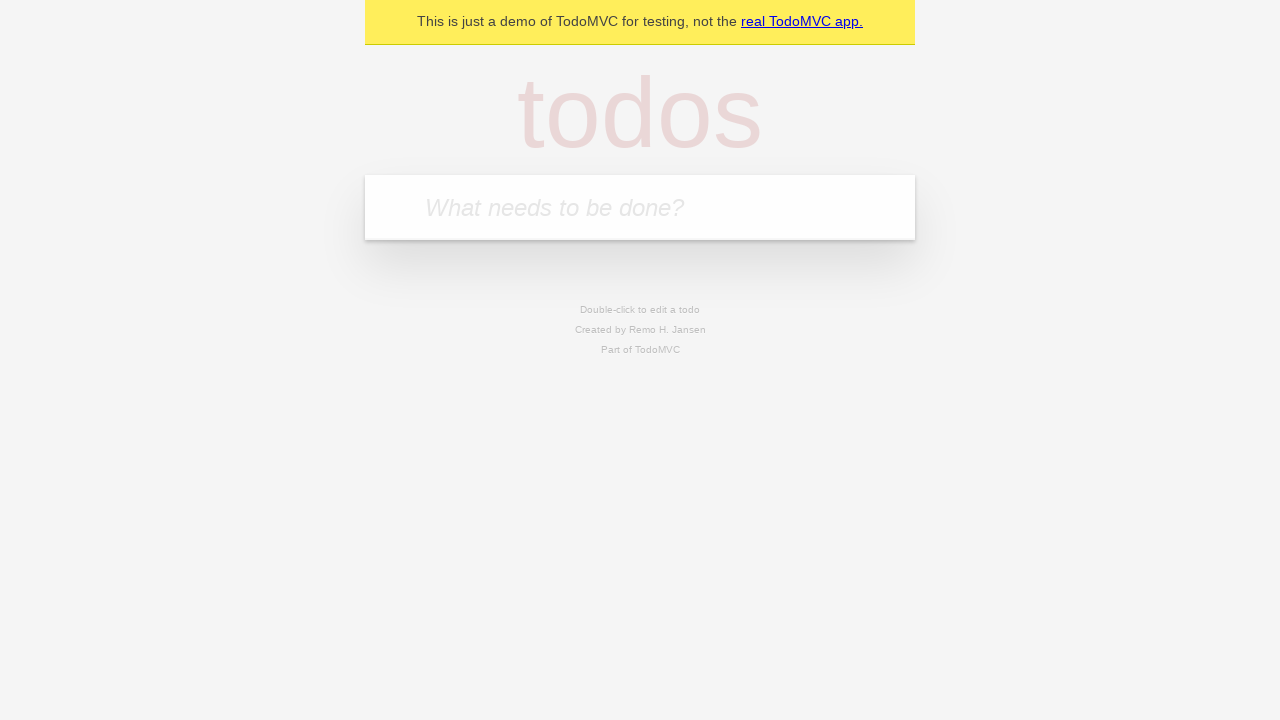

Filled todo input with 'buy some cheese' on internal:attr=[placeholder="What needs to be done?"i]
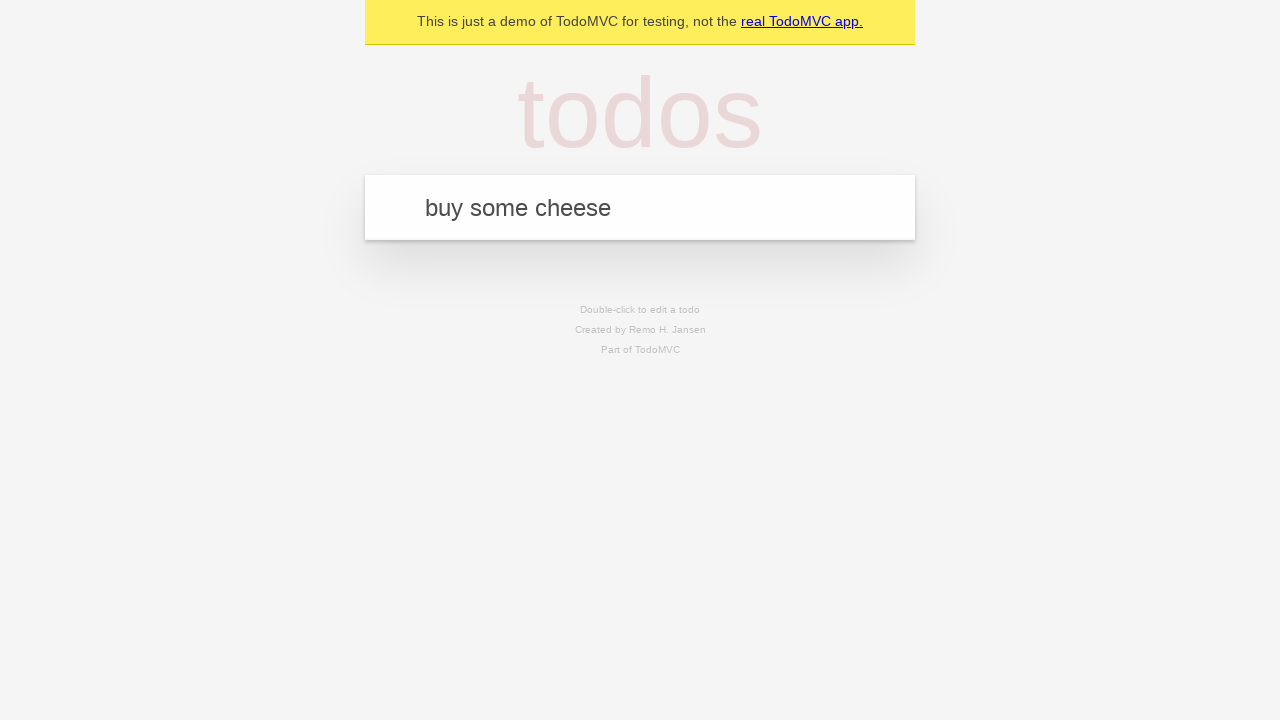

Pressed Enter to add first todo item on internal:attr=[placeholder="What needs to be done?"i]
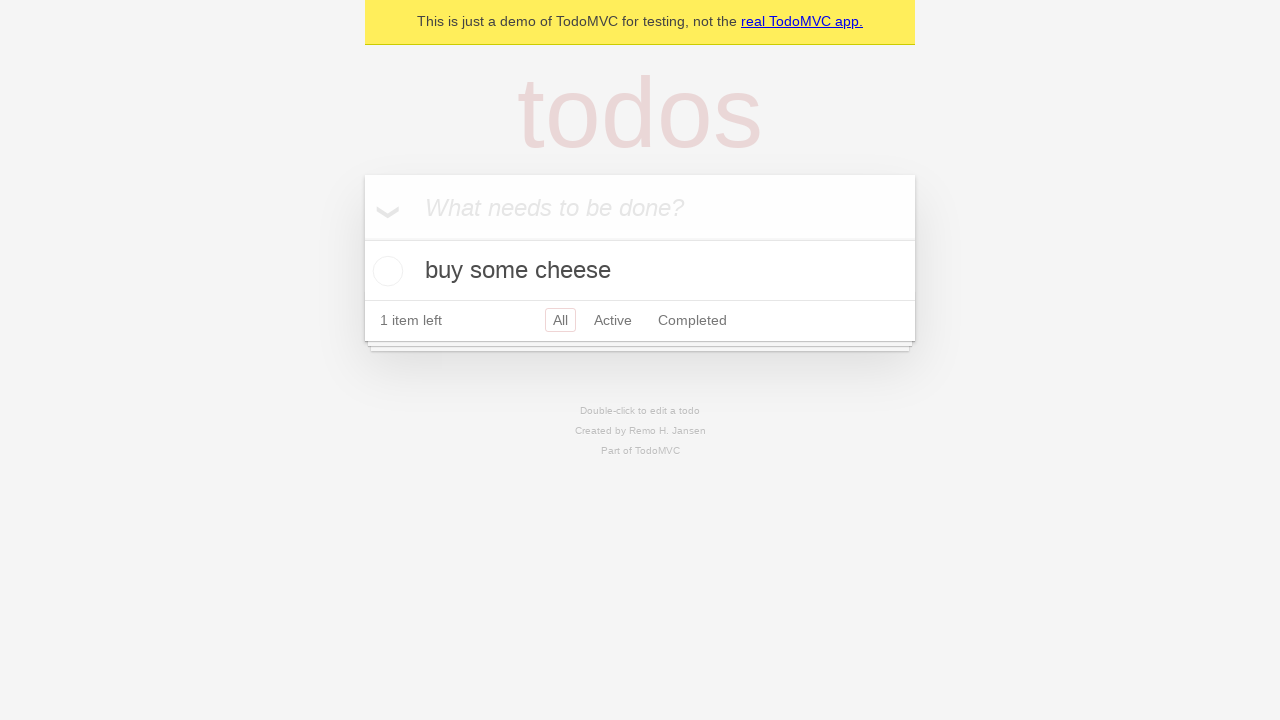

Filled todo input with 'feed the cat' on internal:attr=[placeholder="What needs to be done?"i]
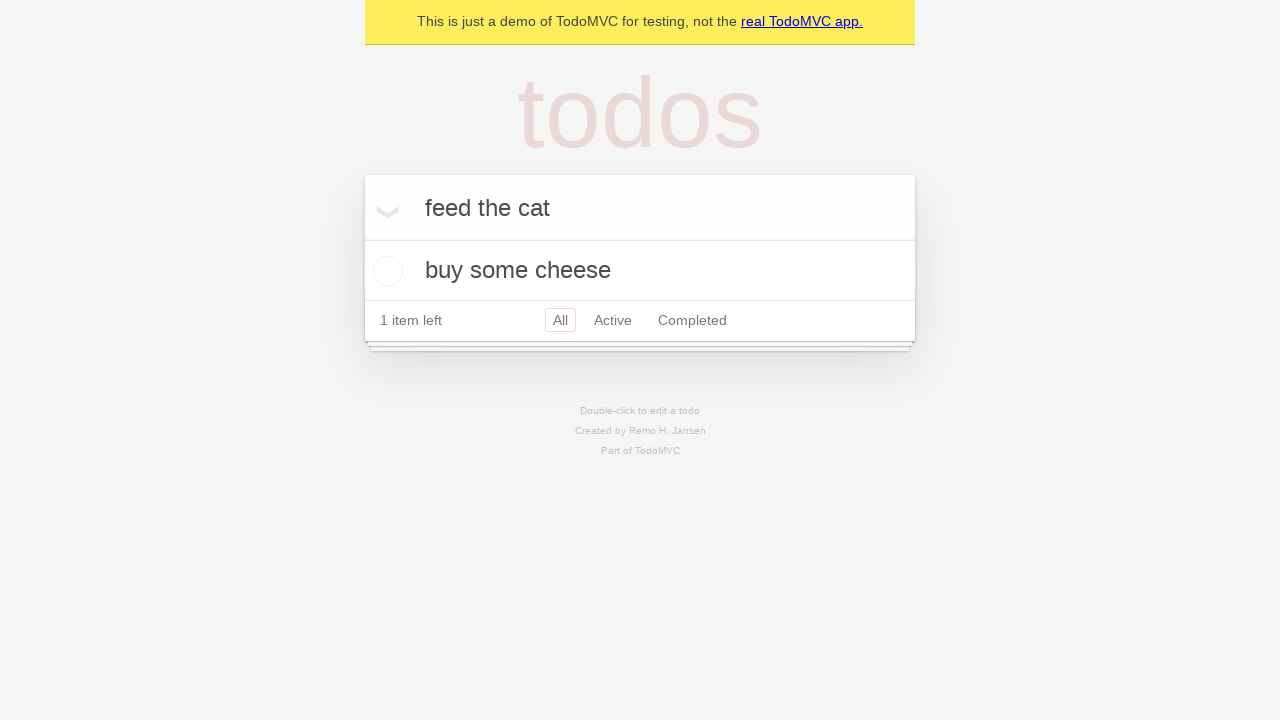

Pressed Enter to add second todo item on internal:attr=[placeholder="What needs to be done?"i]
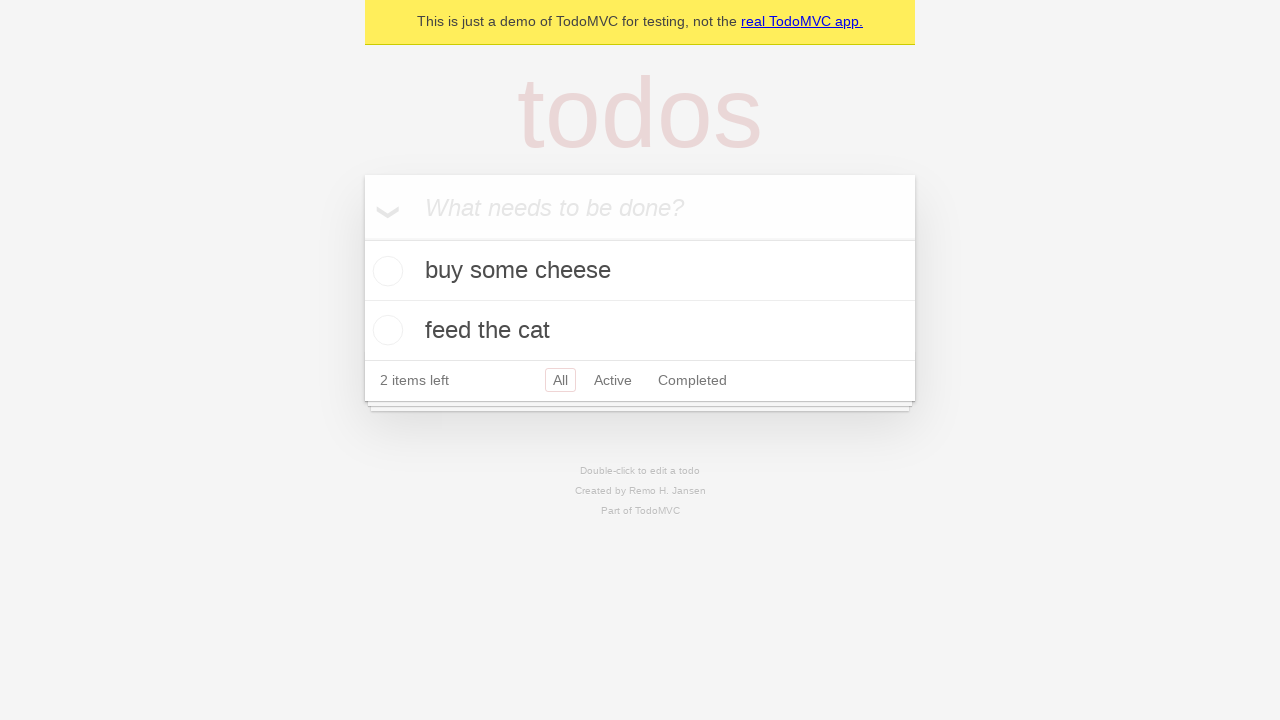

Filled todo input with 'book a doctors appointment' on internal:attr=[placeholder="What needs to be done?"i]
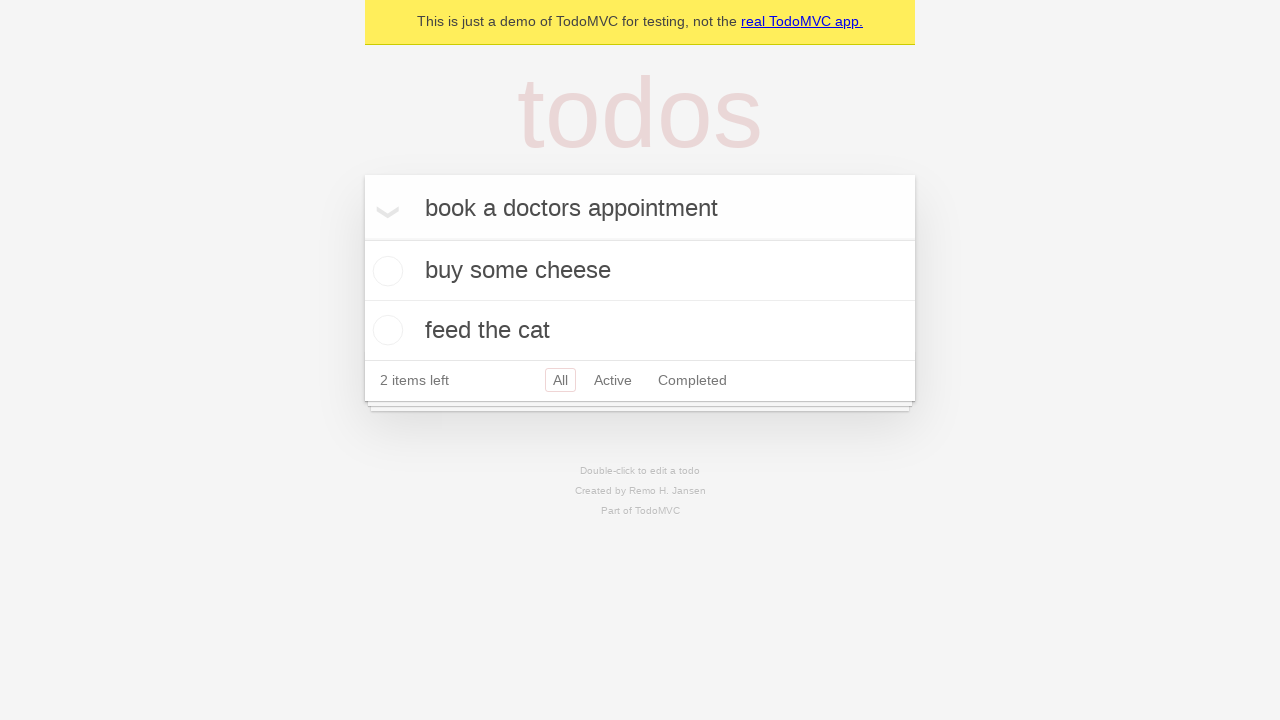

Pressed Enter to add third todo item on internal:attr=[placeholder="What needs to be done?"i]
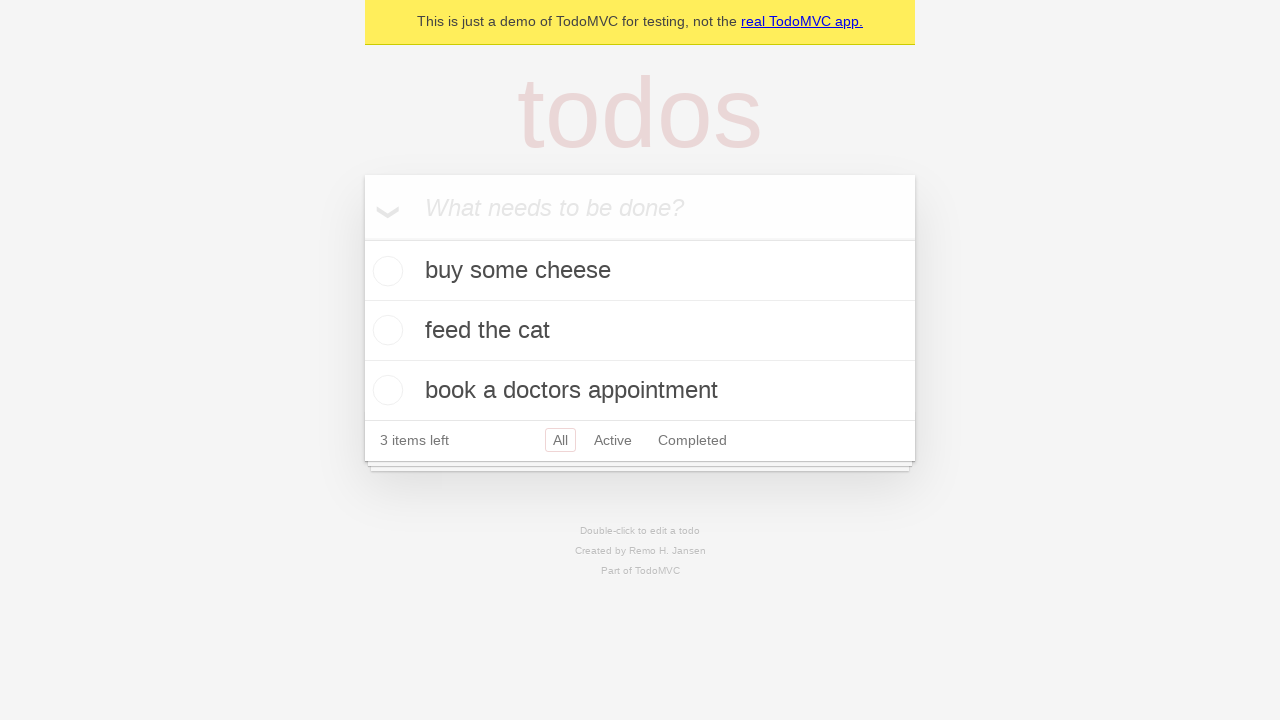

Clicked 'Mark all as complete' checkbox to mark all items as completed at (362, 238) on internal:label="Mark all as complete"i
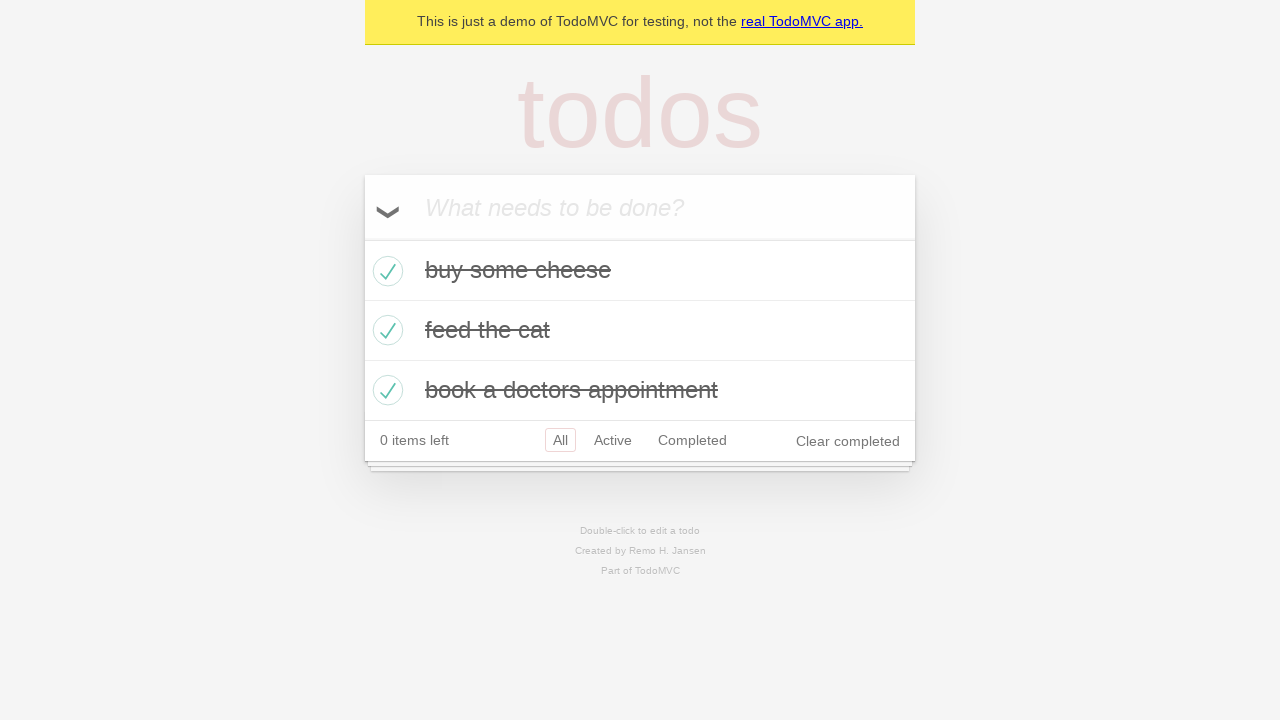

Verified all todo items have the completed class
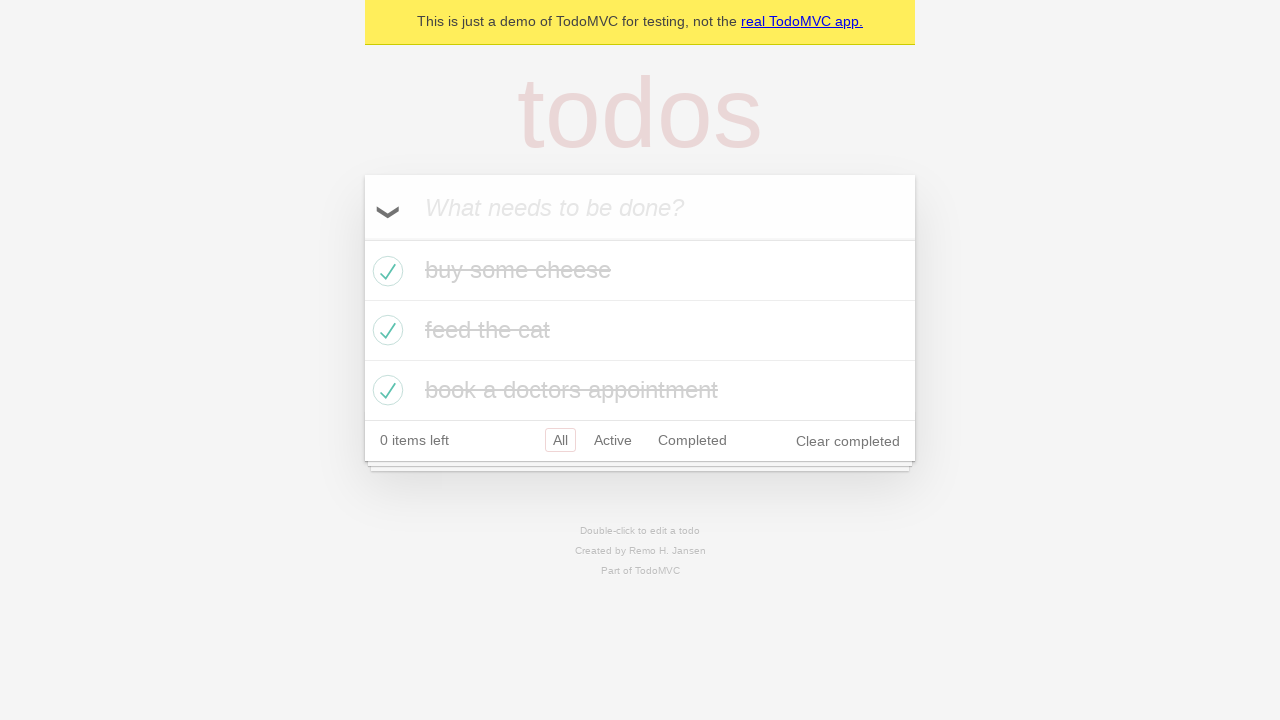

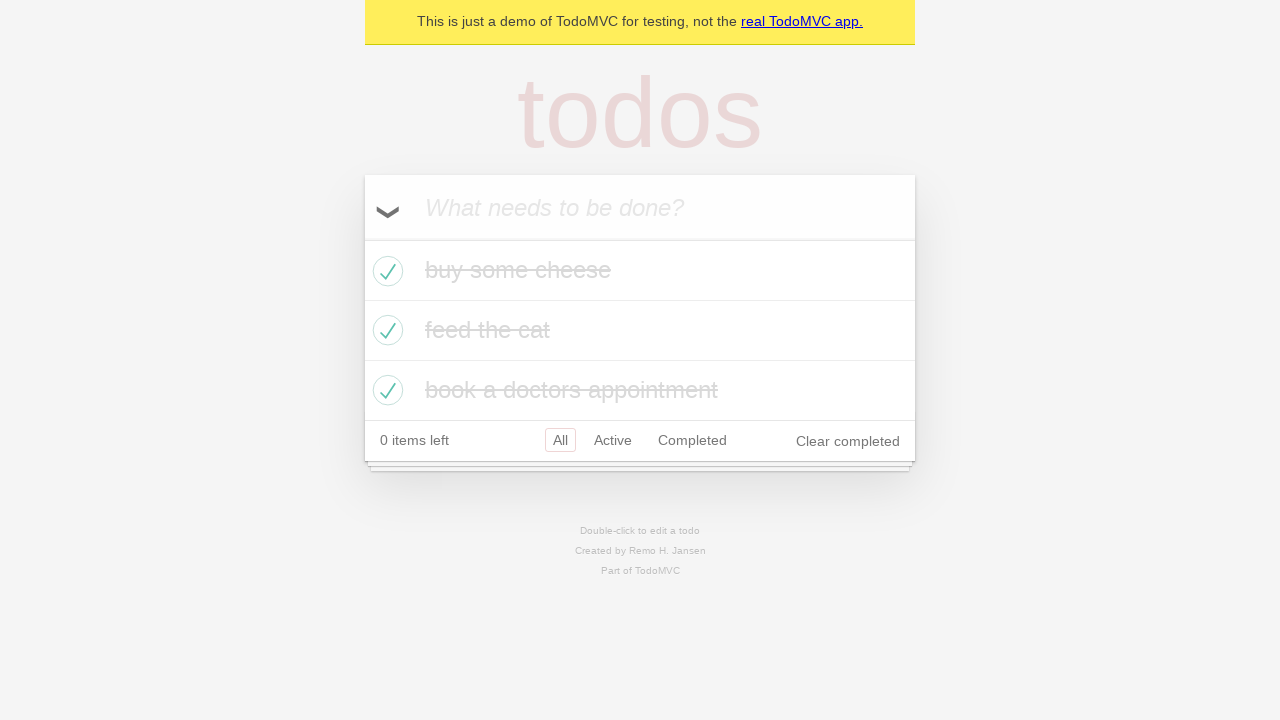